Tests displaying growl notifications on a page by injecting jQuery, jQuery Growl library and styles, then triggering notification messages

Starting URL: http://the-internet.herokuapp.com

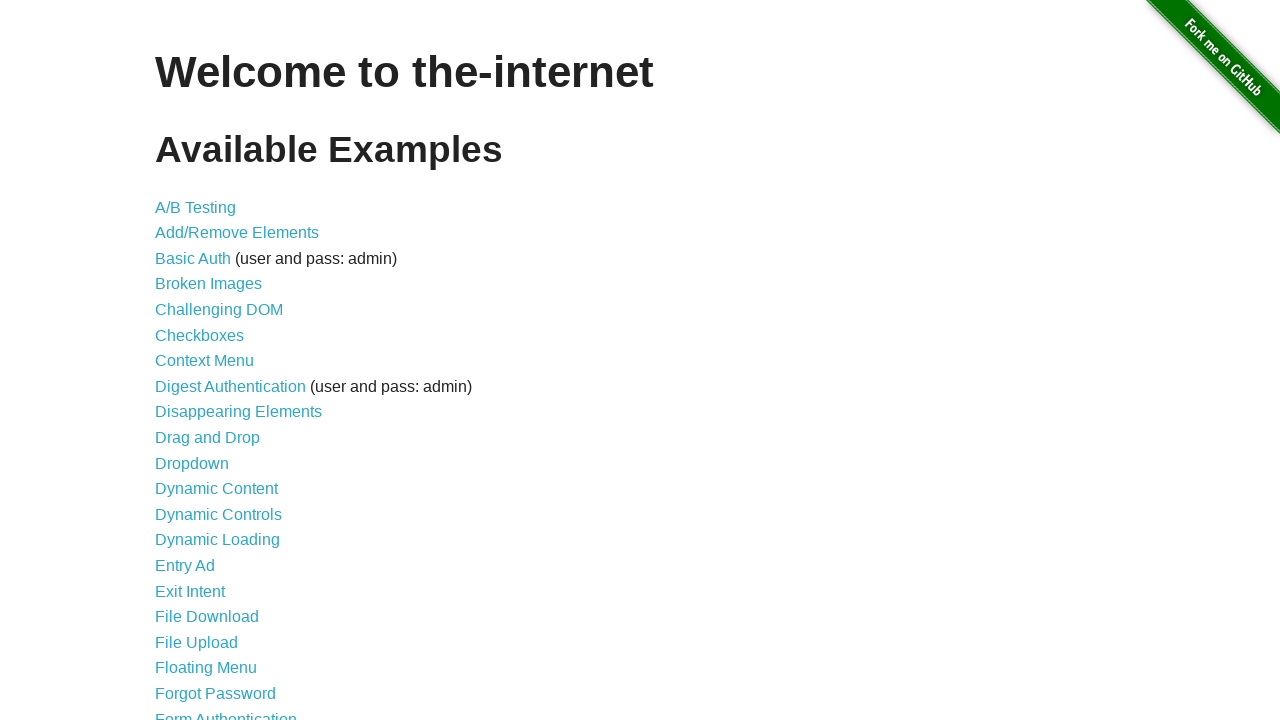

Injected jQuery library into page
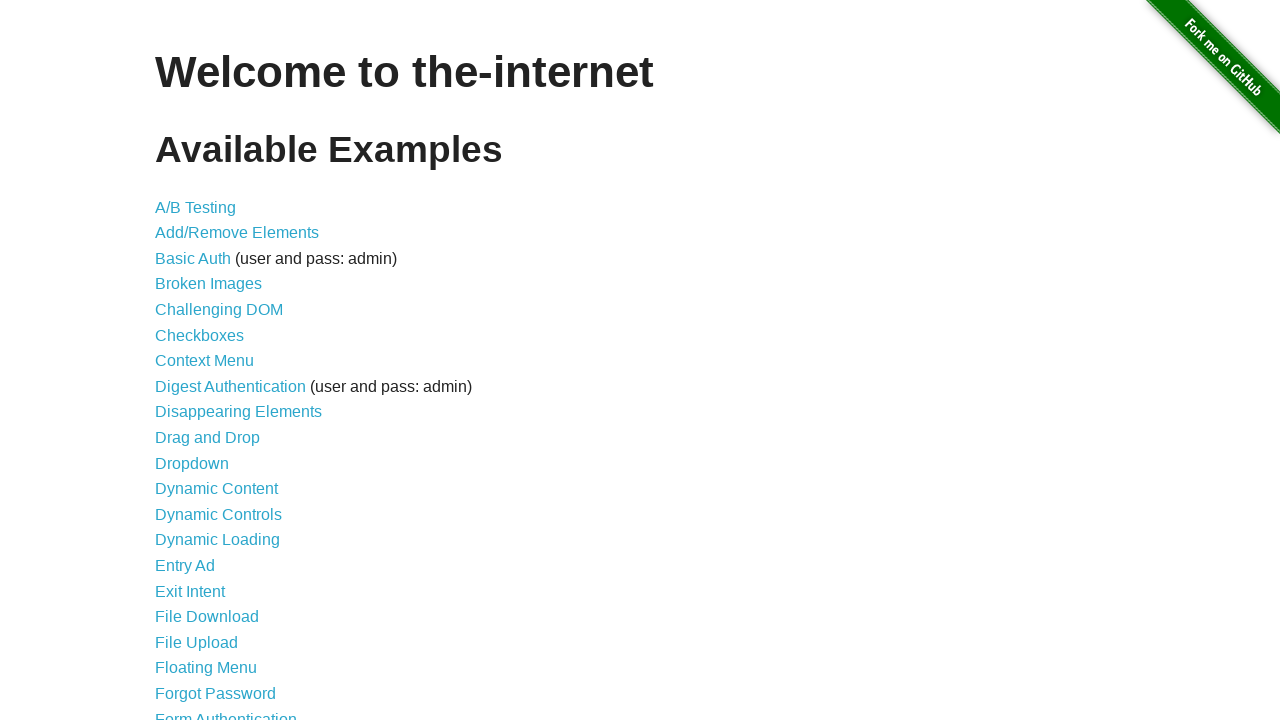

Added jQuery Growl library to page
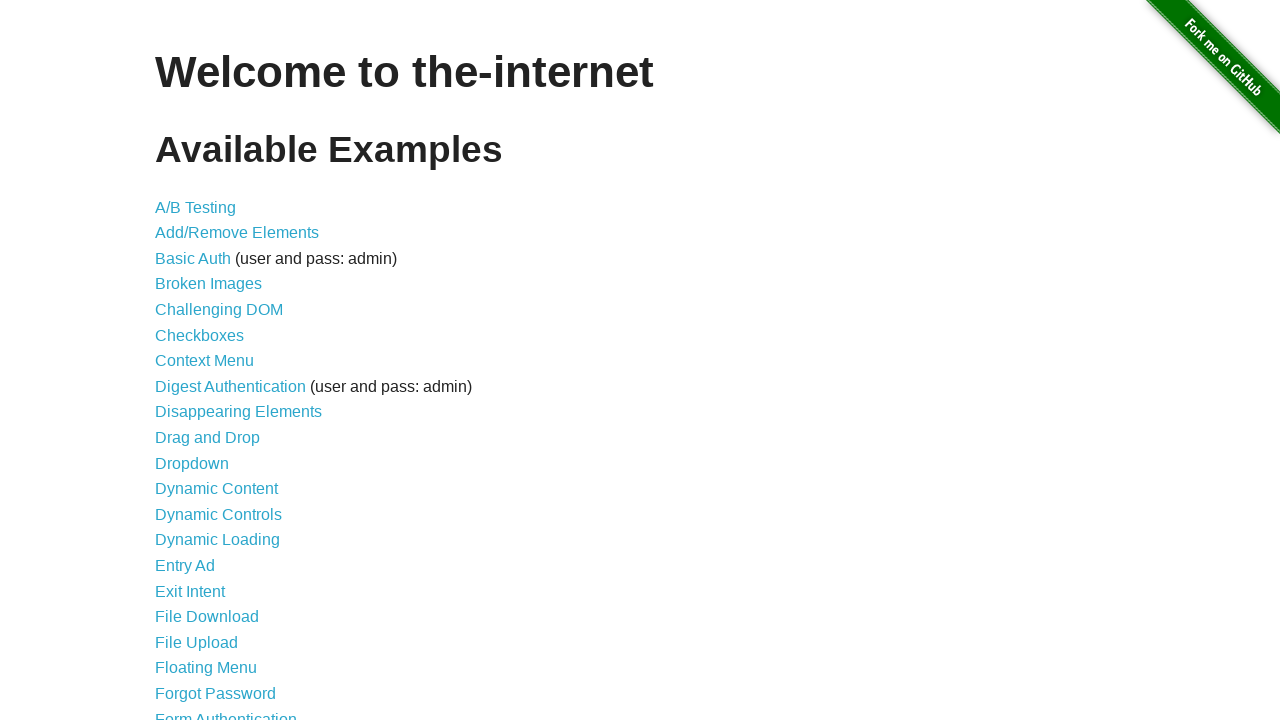

Added jQuery Growl CSS styles to page
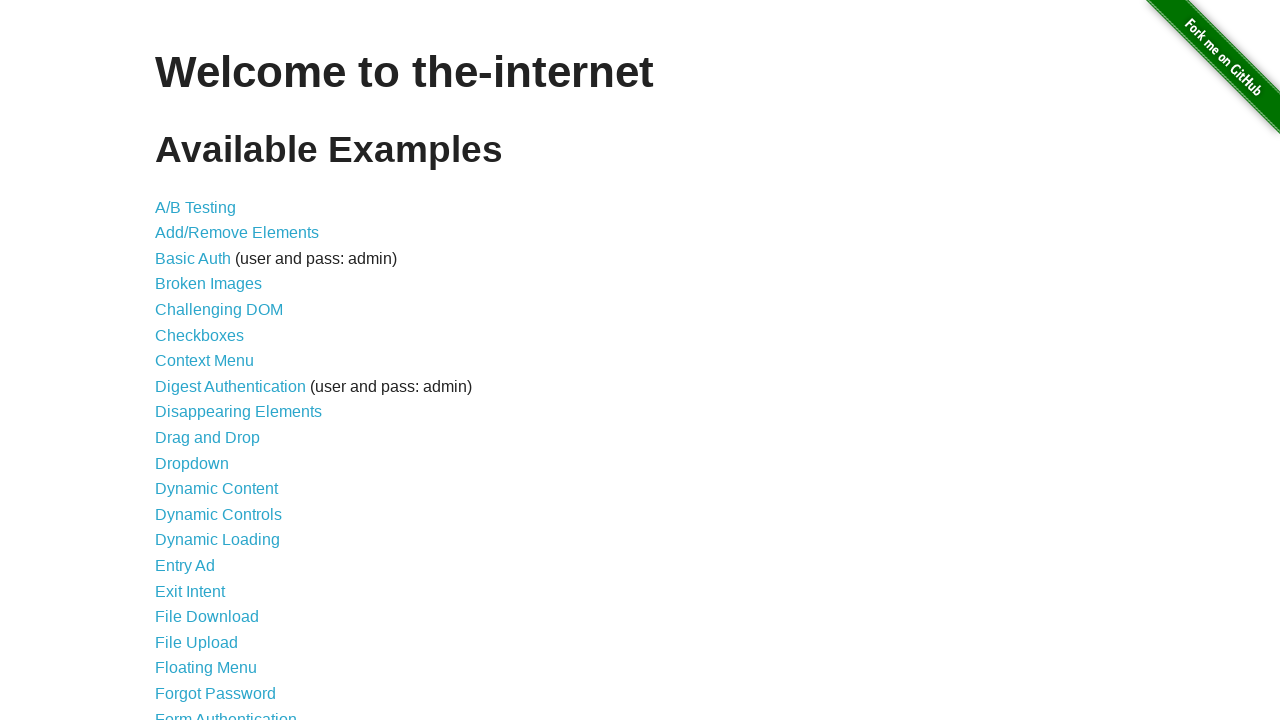

Waited for scripts to load
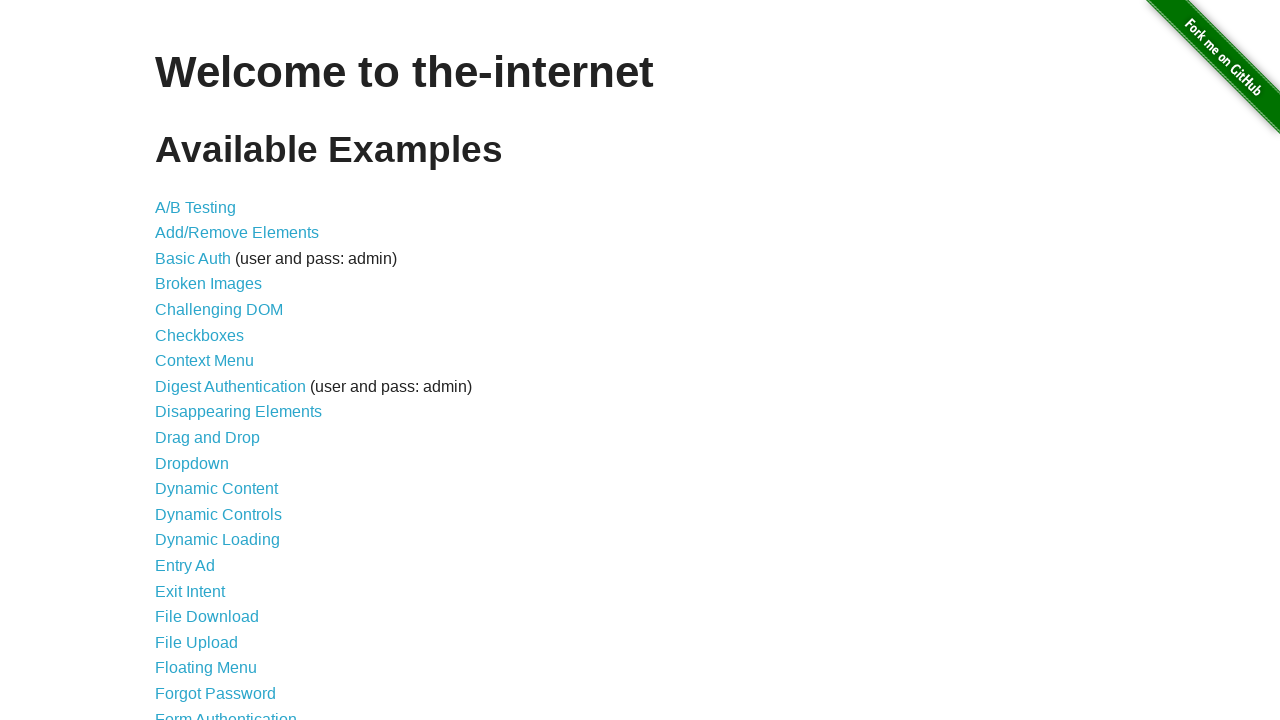

Displayed GET growl notification
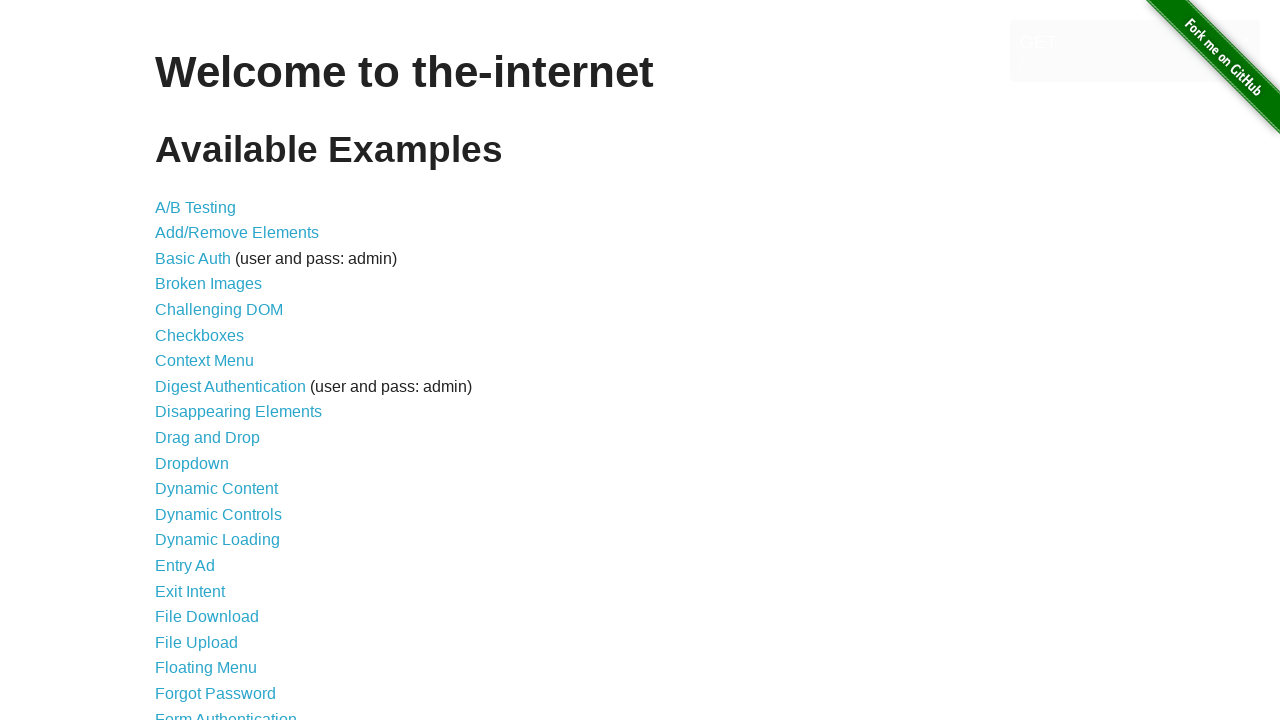

Displayed ERROR growl notification
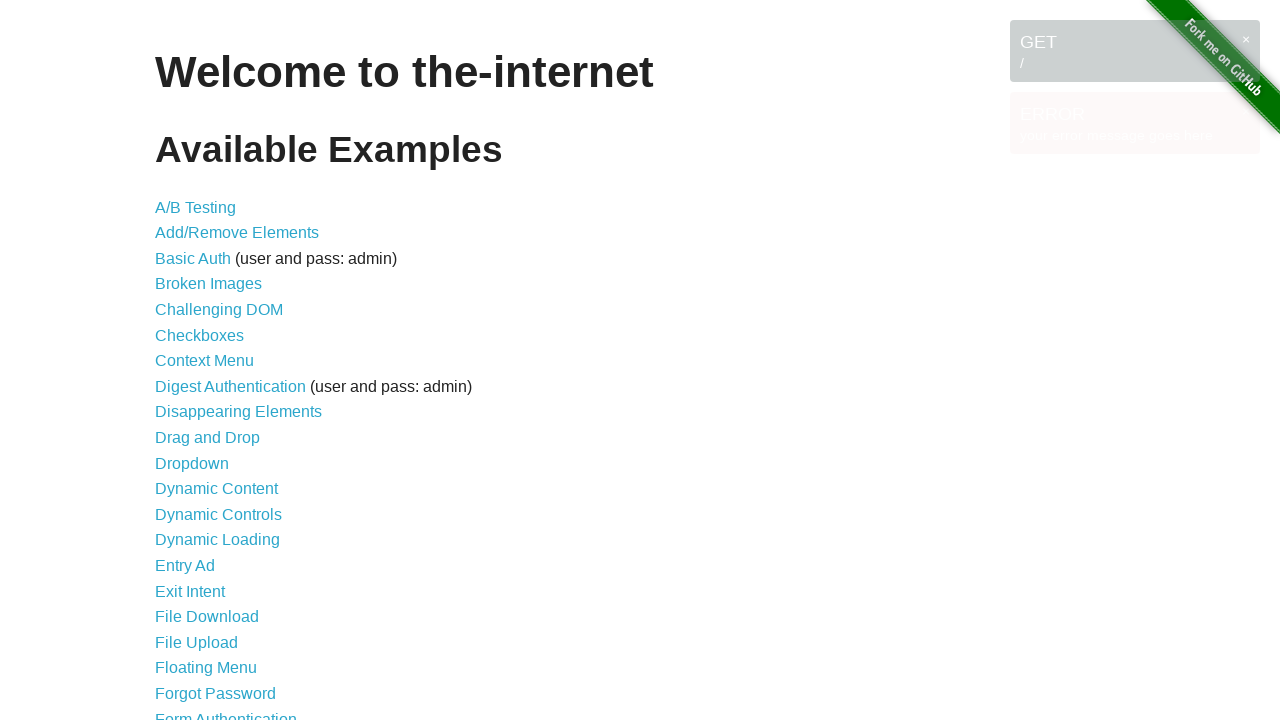

Displayed Notice growl notification
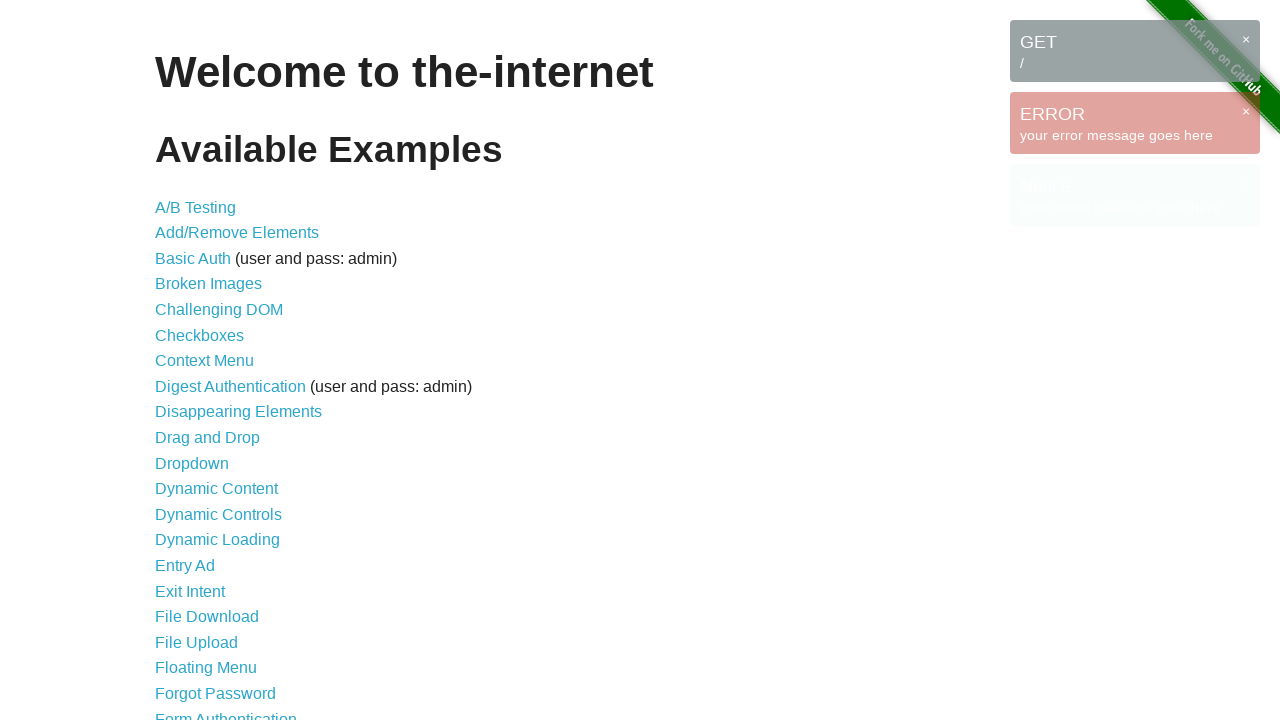

Displayed Warning growl notification
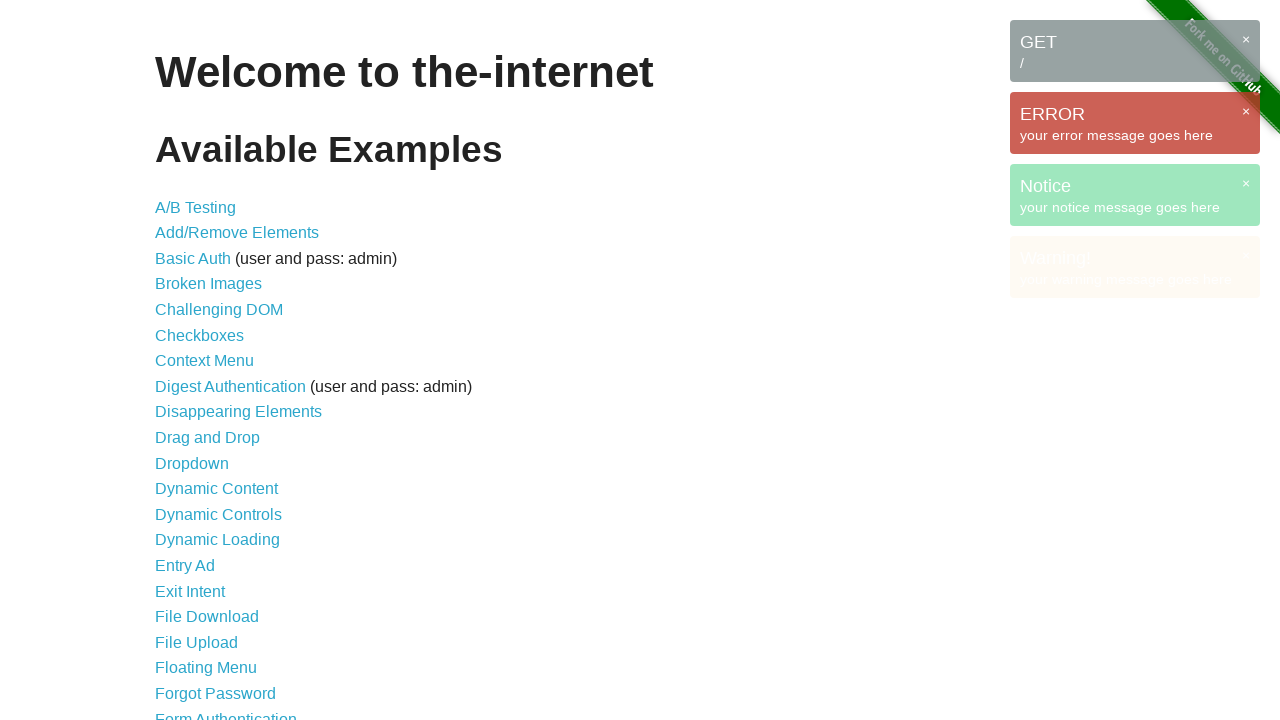

Waited for all growl notifications to be visible
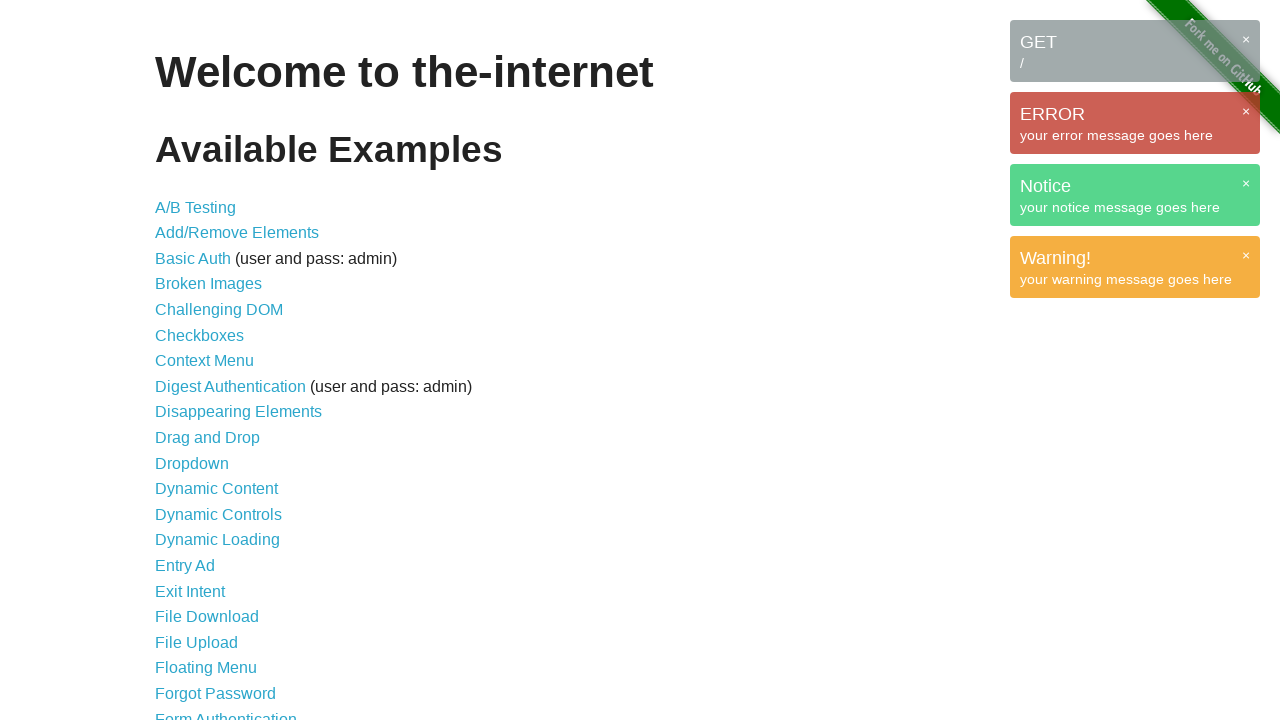

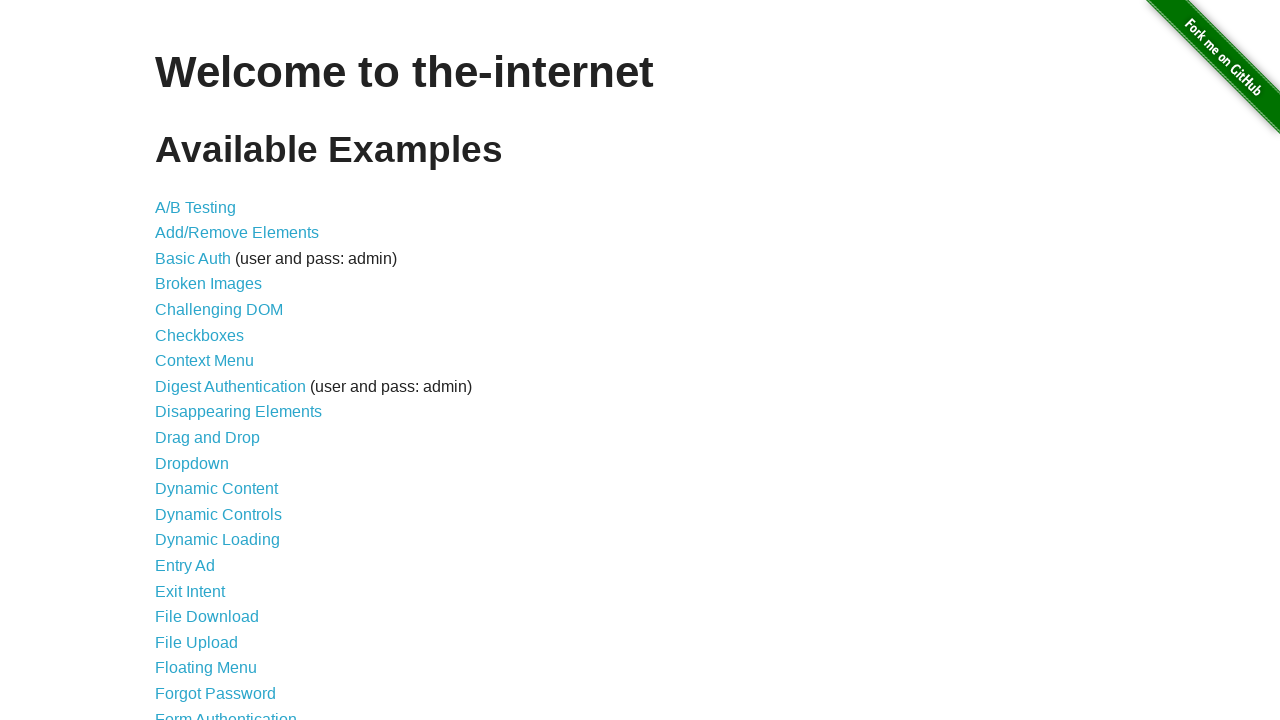